Tests a registration form by filling in required fields (first name, last name, email) and verifying the success message after submission

Starting URL: http://suninjuly.github.io/registration1.html

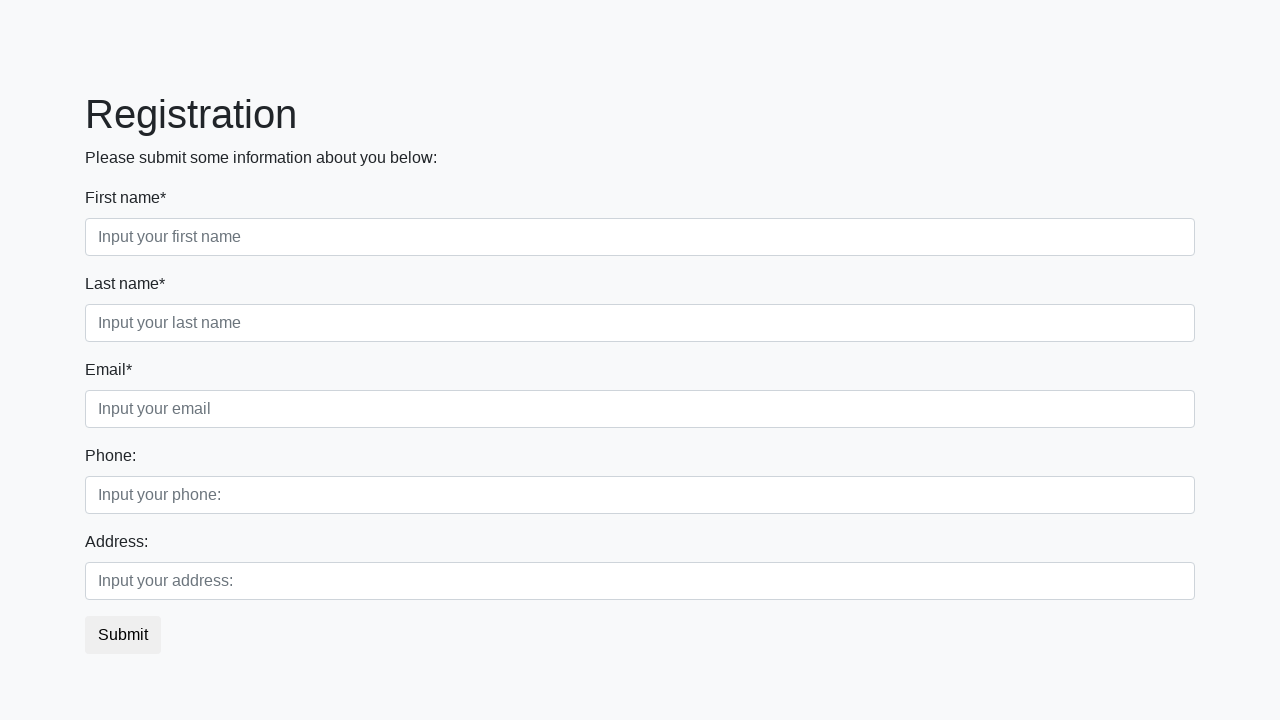

Filled first name field with 'John' on div.first_block input.first
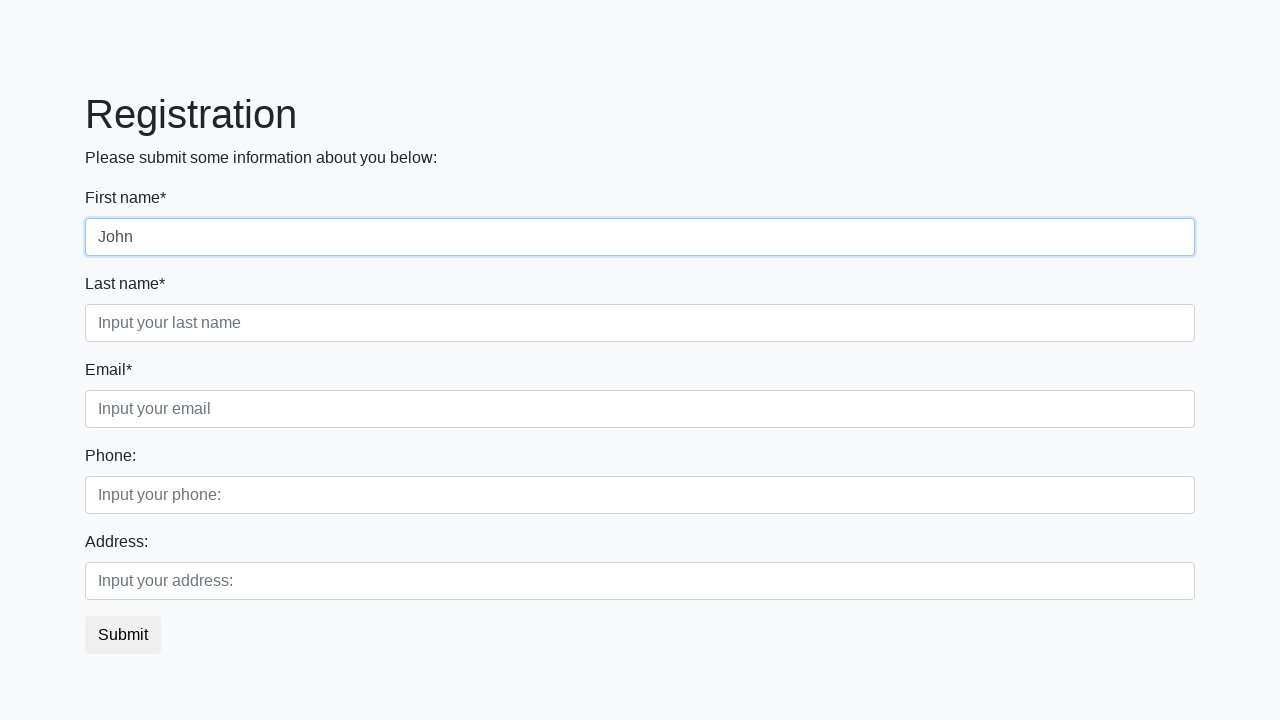

Filled last name field with 'Smith' on div.first_block input.second
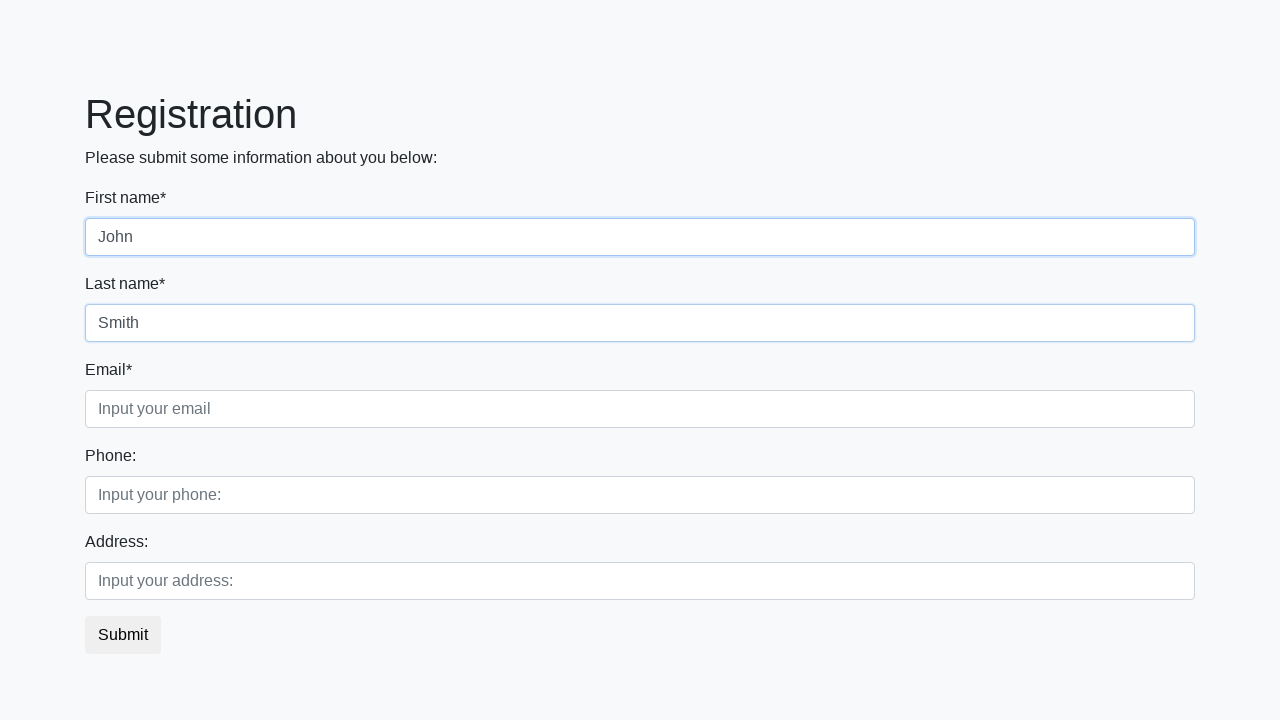

Filled email field with 'john.smith@example.com' on div.first_block input.third
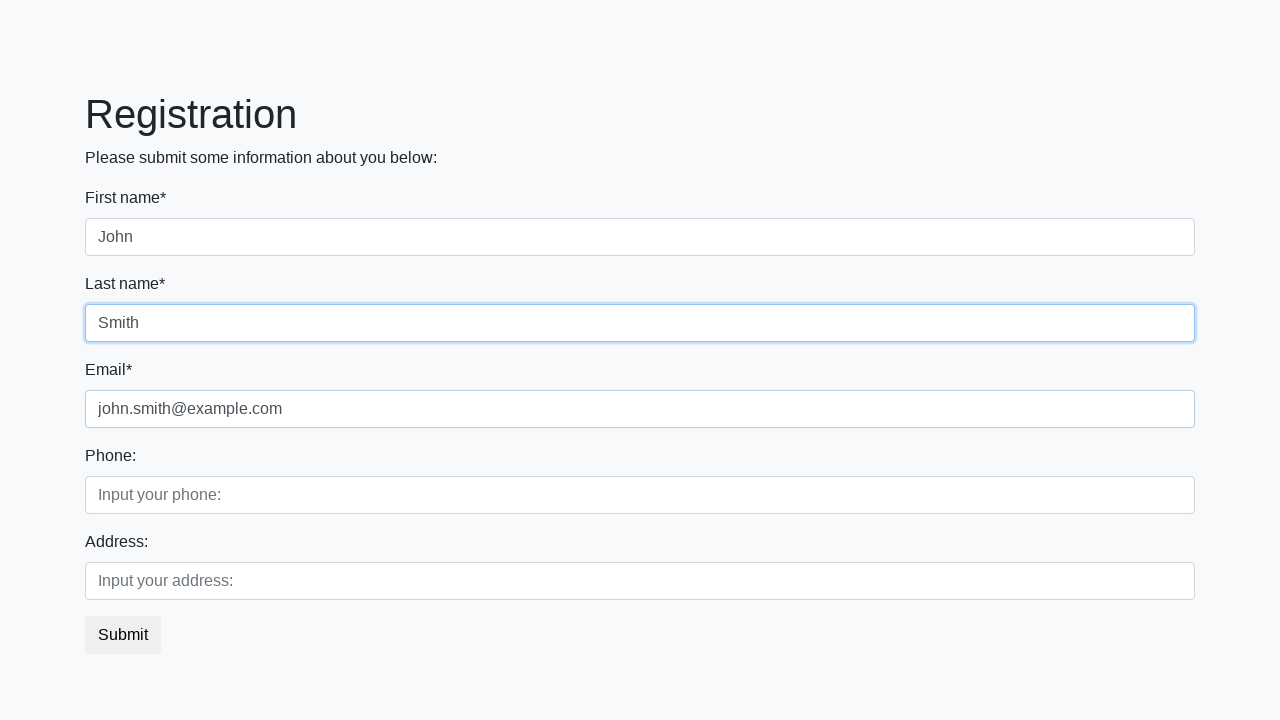

Clicked submit button to register at (123, 635) on button.btn
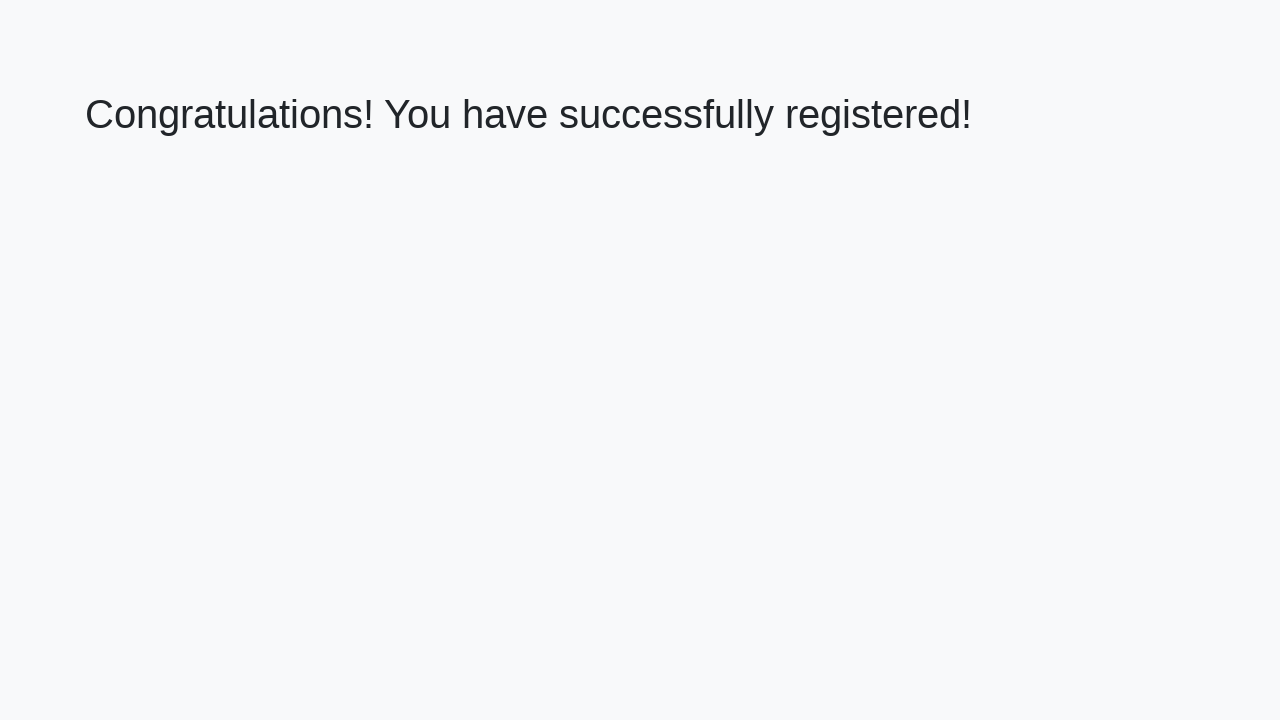

Success message header loaded
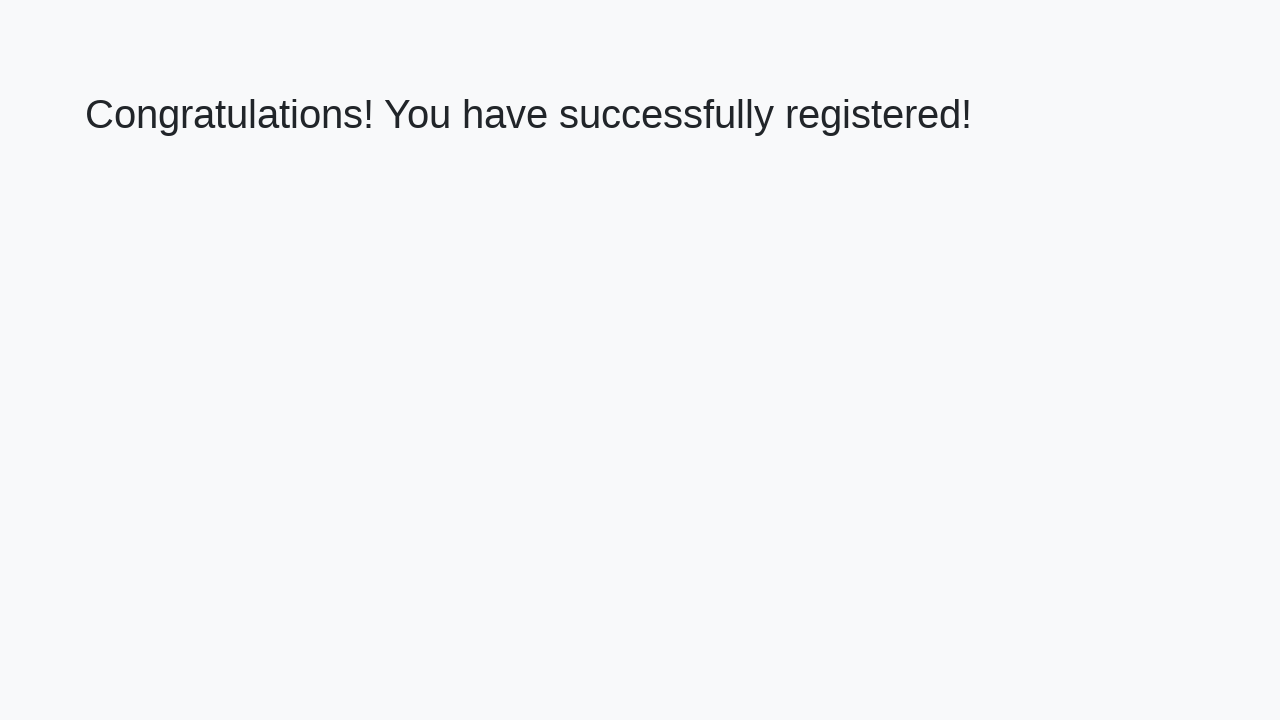

Retrieved success message text
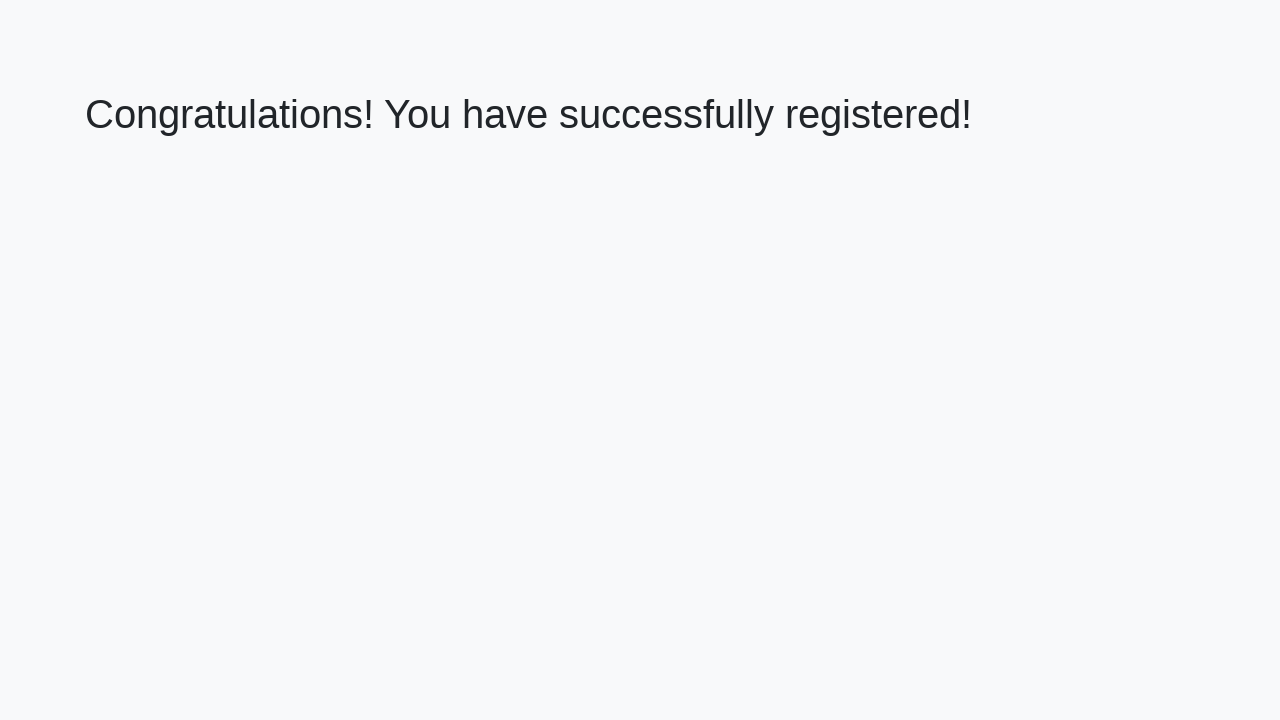

Verified success message: 'Congratulations! You have successfully registered!'
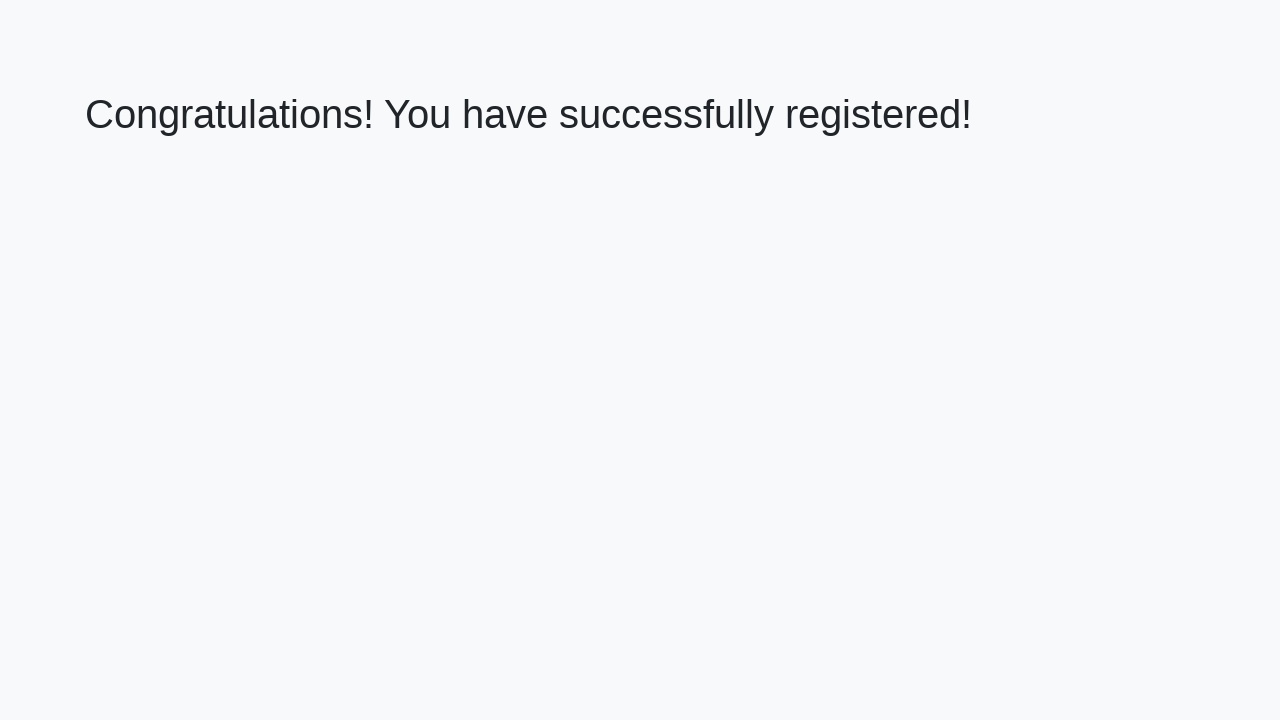

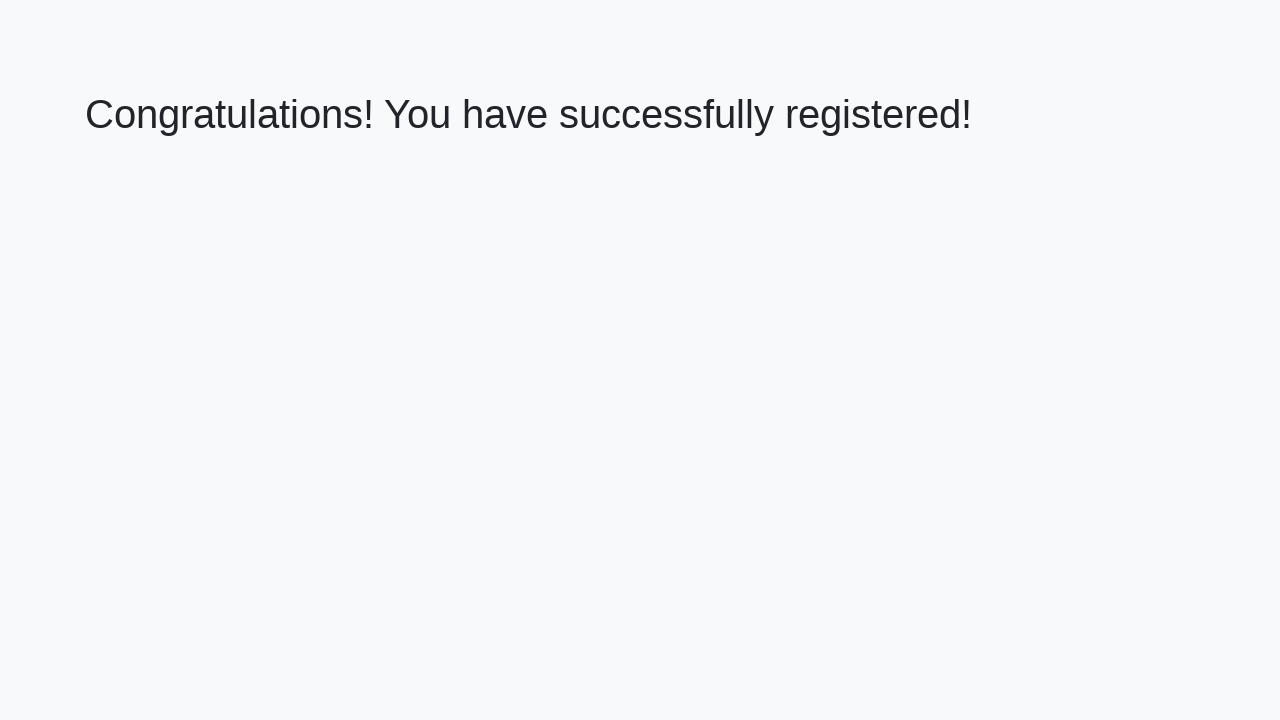